Tests navigation to nested frames page and interacts with frame elements by switching between frames and extracting content from the middle frame

Starting URL: https://the-internet.herokuapp.com/

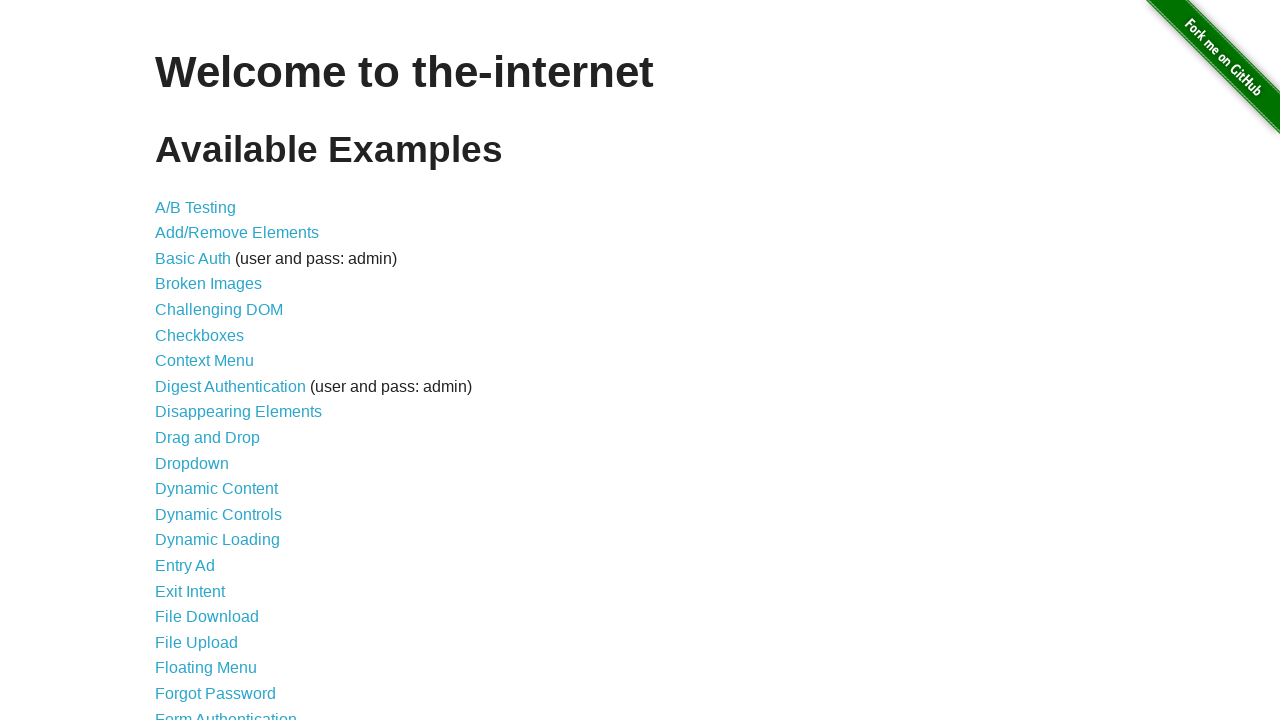

Clicked on 'Nested Frames' link at (210, 395) on text=Nested Frames
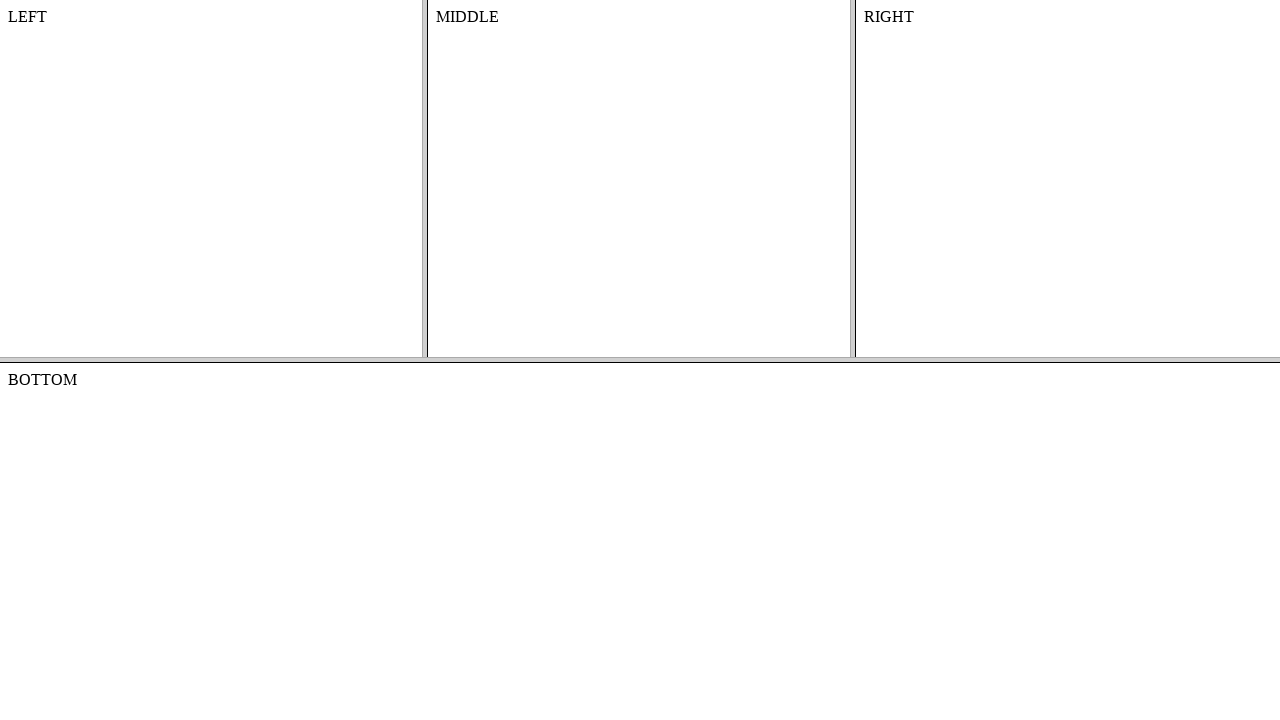

Nested Frames page loaded with framesets
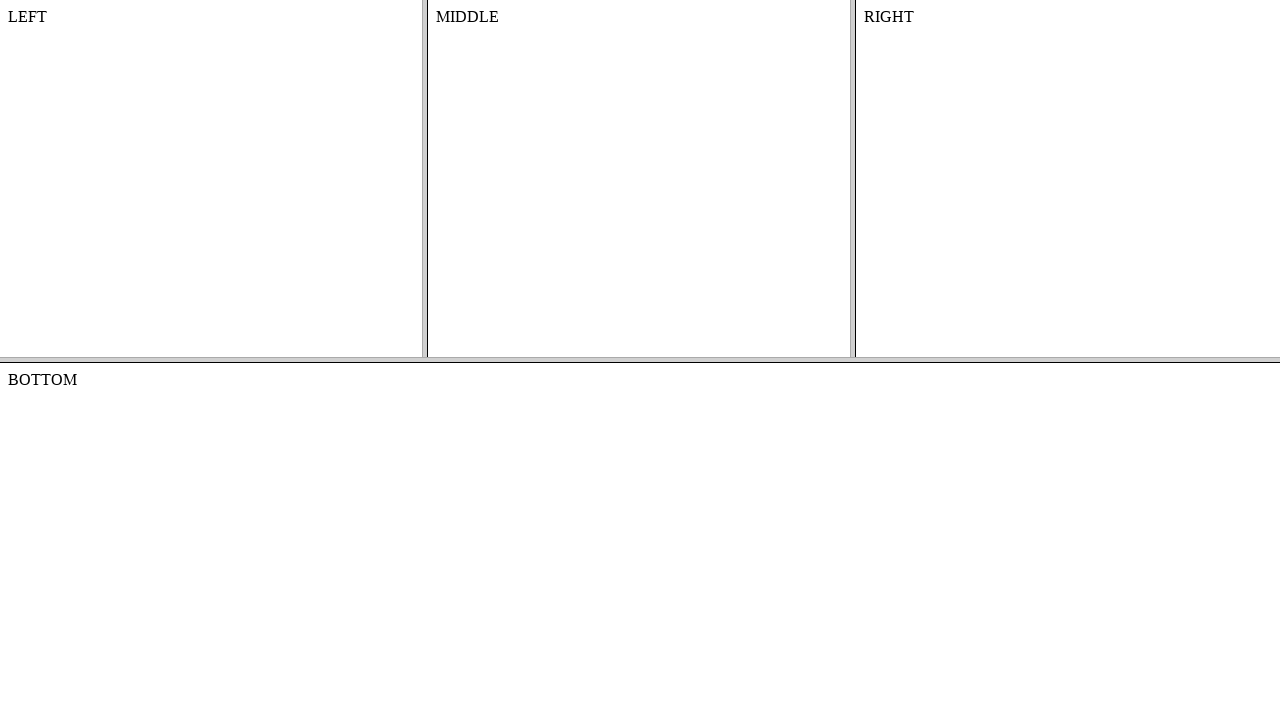

Located top frame element
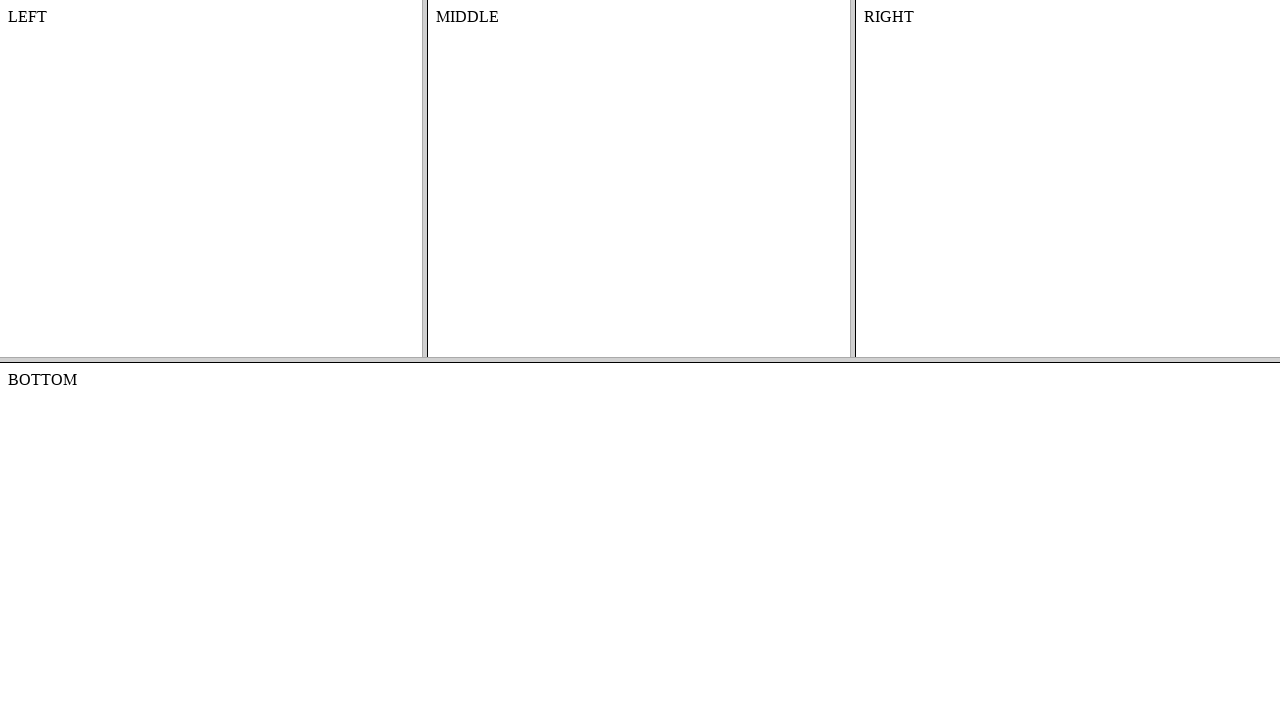

Located middle frame within top frame
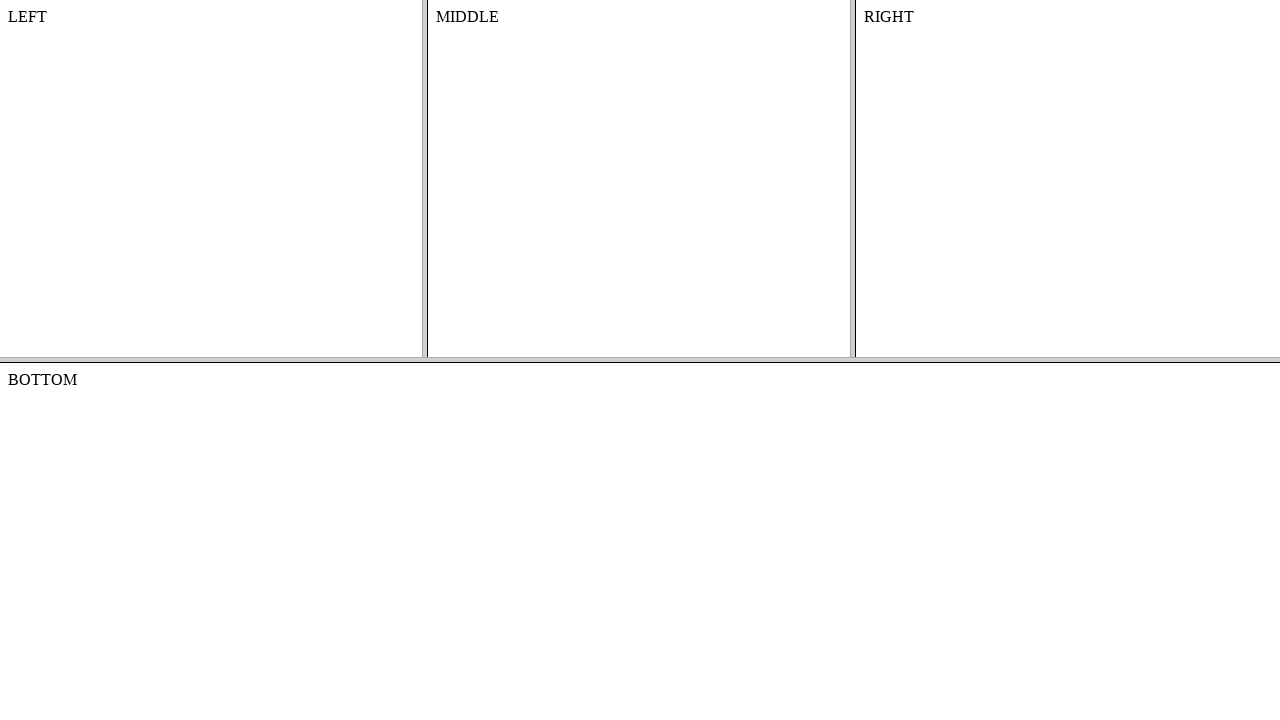

Extracted text content from middle frame: 'MIDDLE'
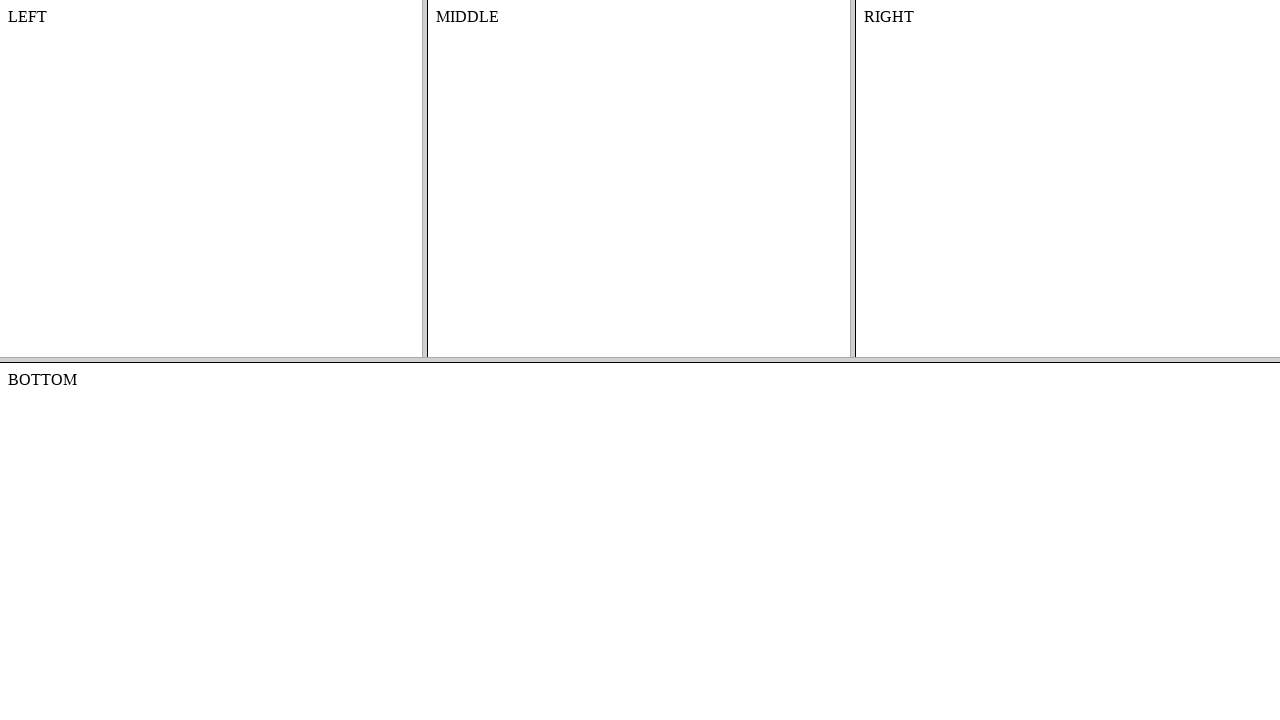

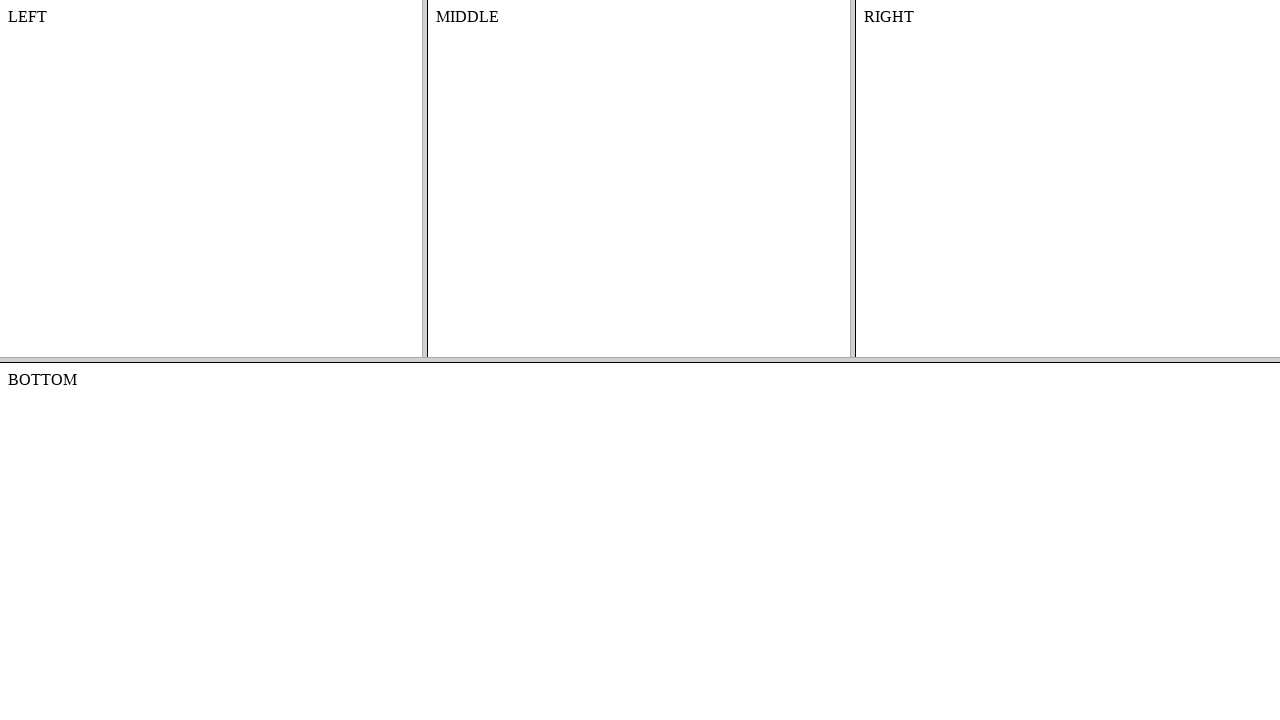